Navigates to the Expand Testing practice site and verifies that card-text elements are present on the page.

Starting URL: https://practice.expandtesting.com/

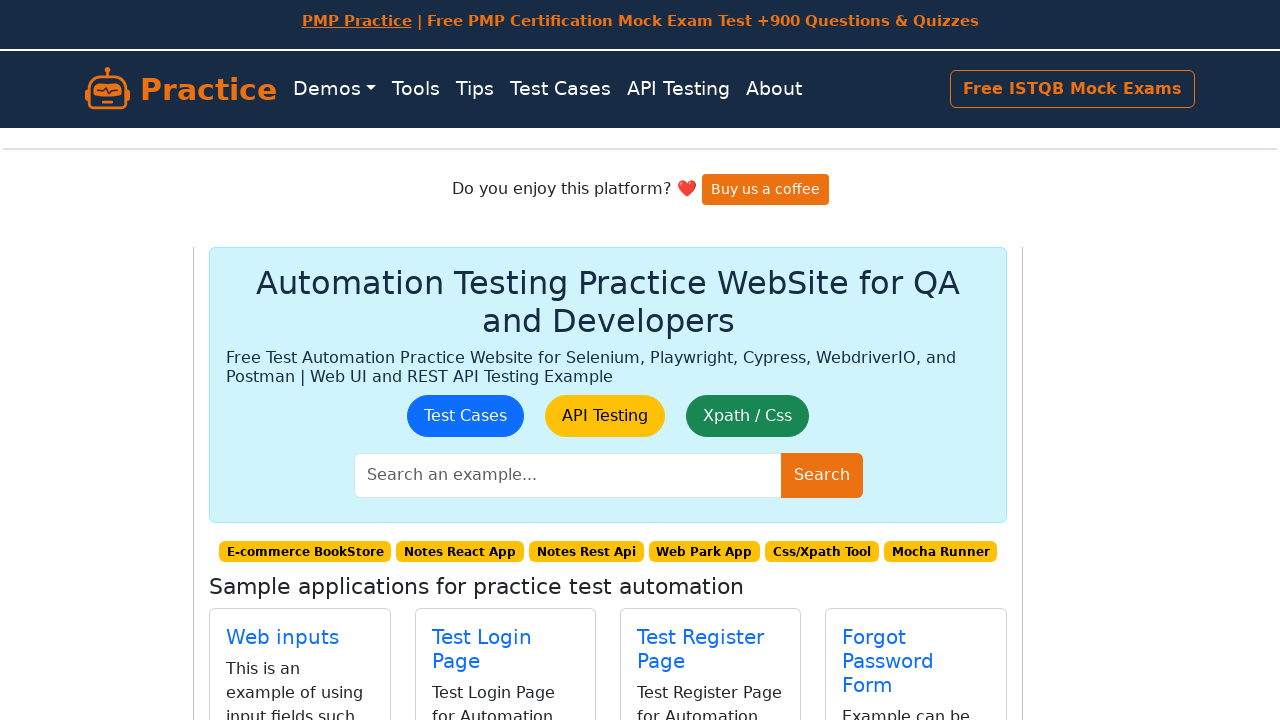

Navigated to Expand Testing practice site
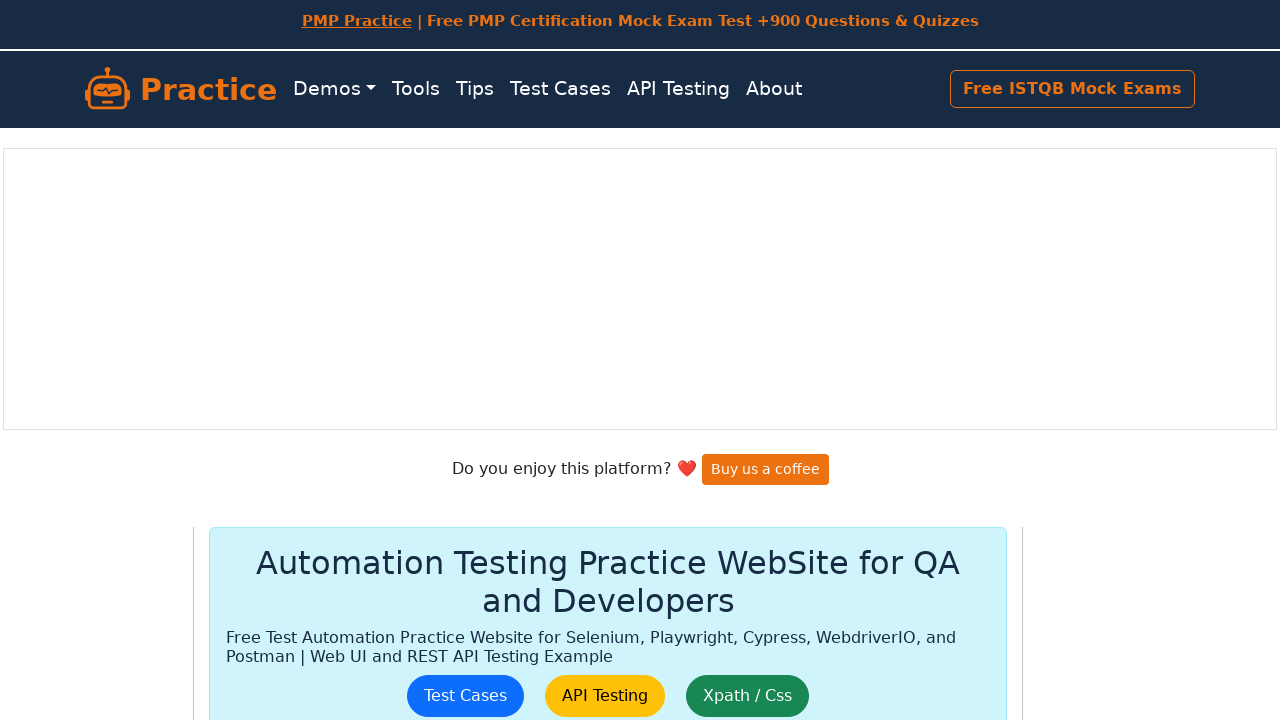

Waited for card-text elements to load
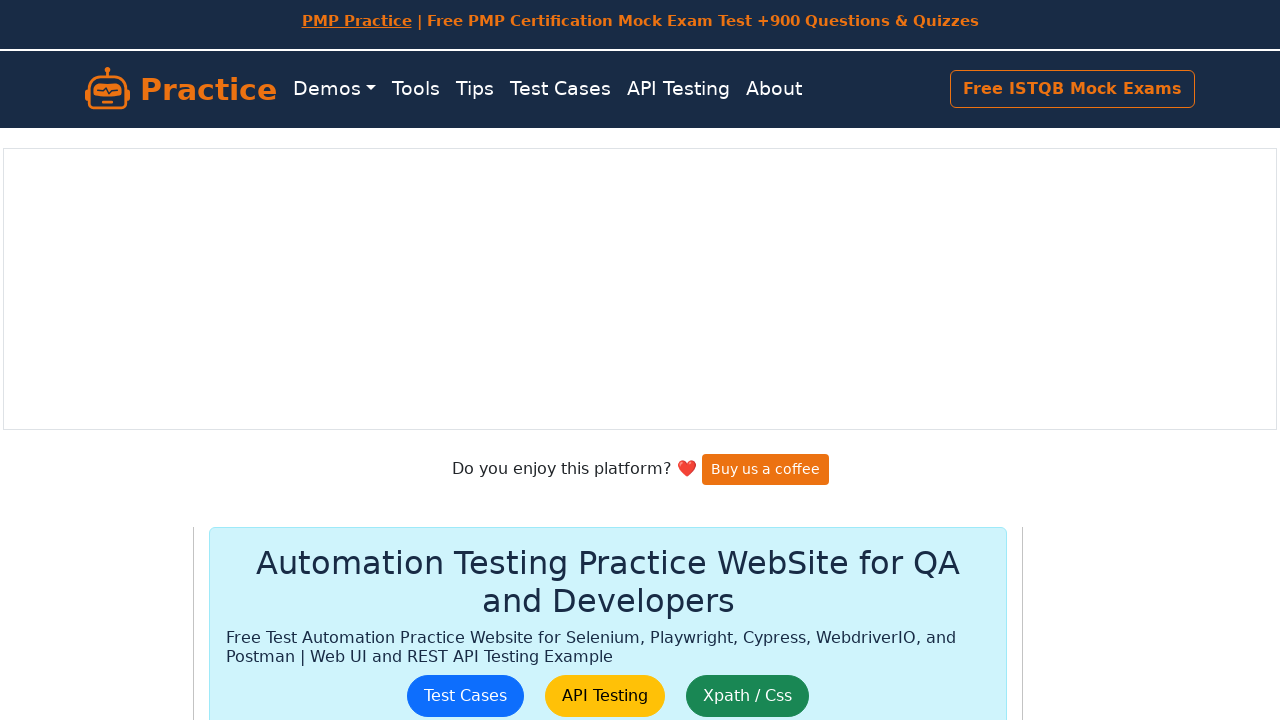

Located all card-text elements on the page
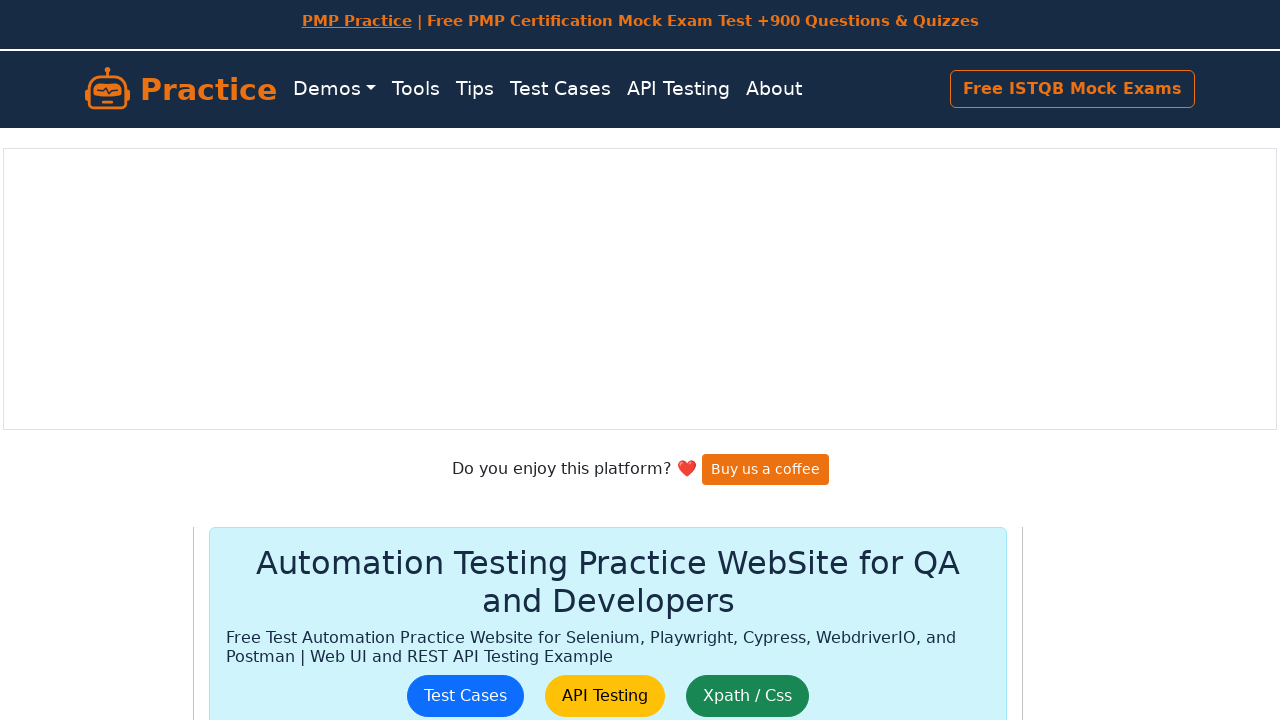

Verified that card-text elements are present on the page
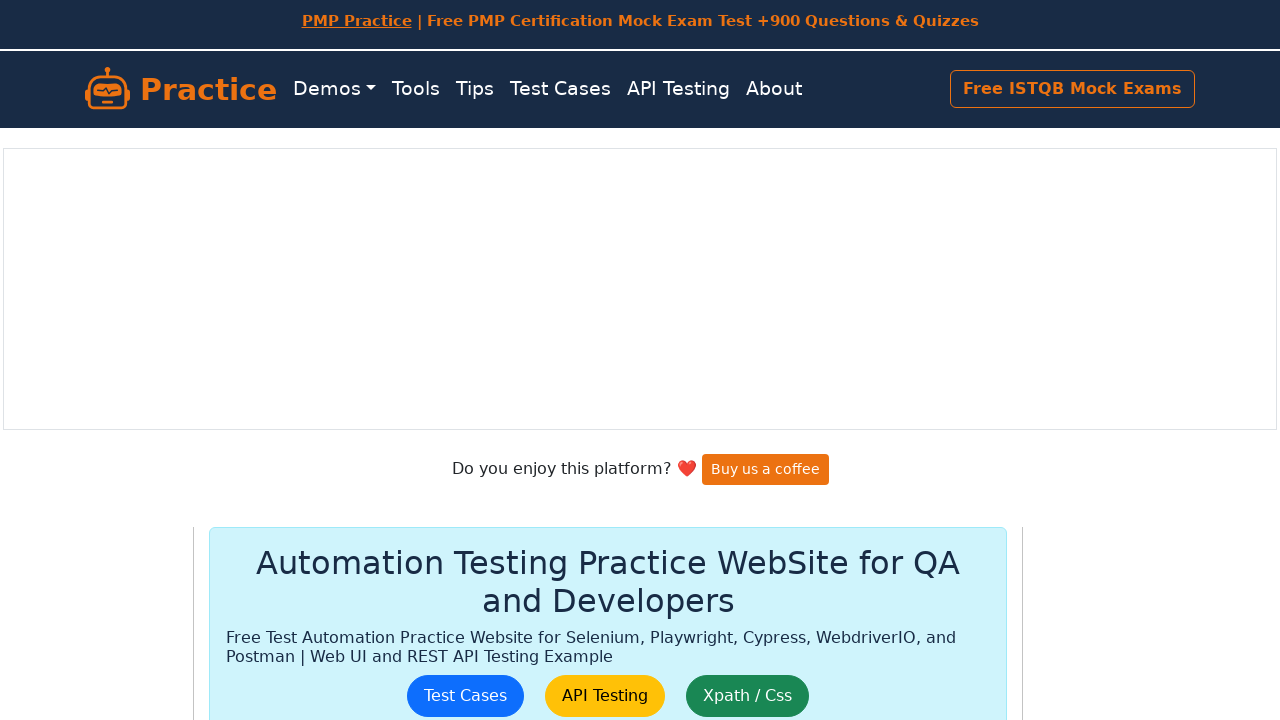

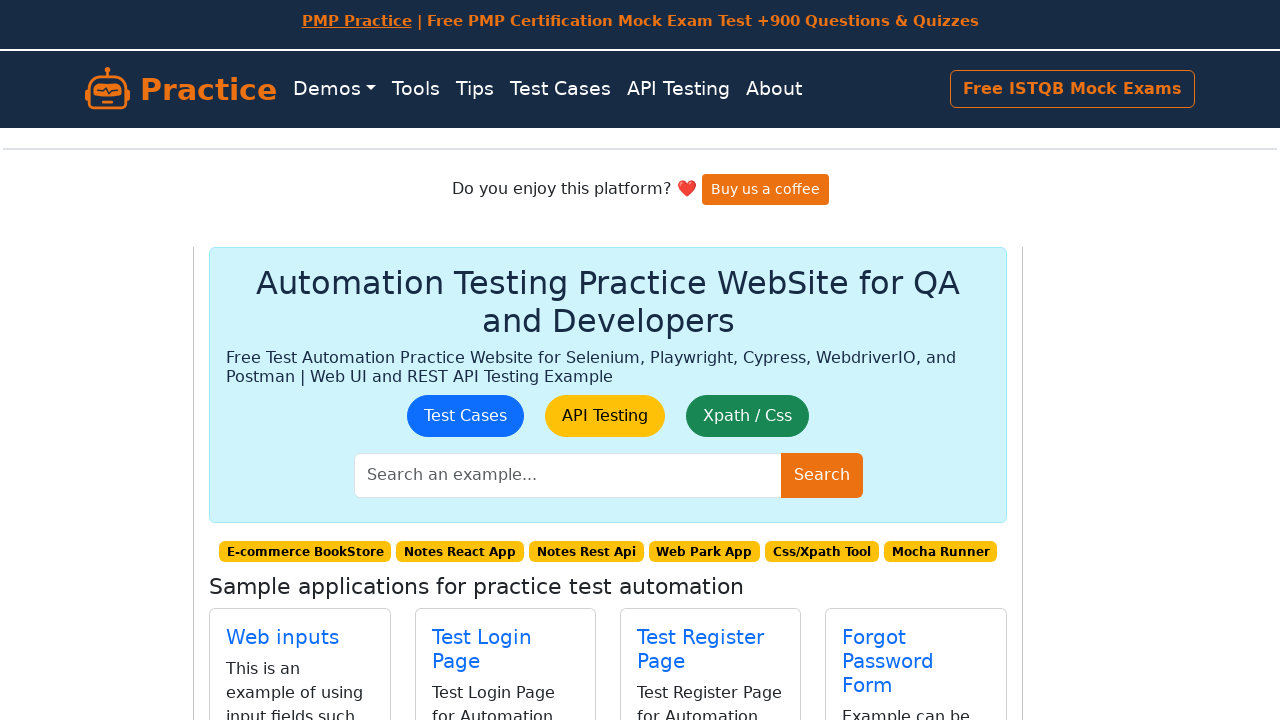